Verifies that product categories are displayed on the shop page

Starting URL: https://webshop-agil-testautomatiserare.netlify.app/products

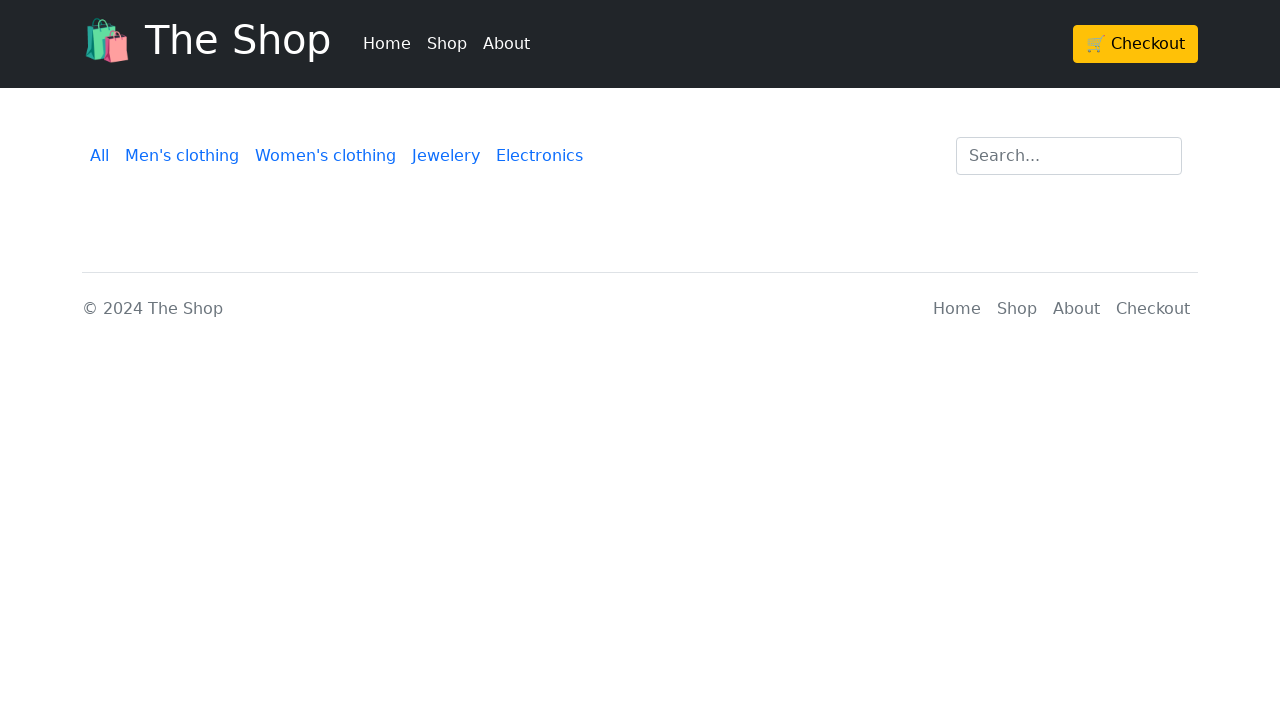

Waited for category links to load on shop page
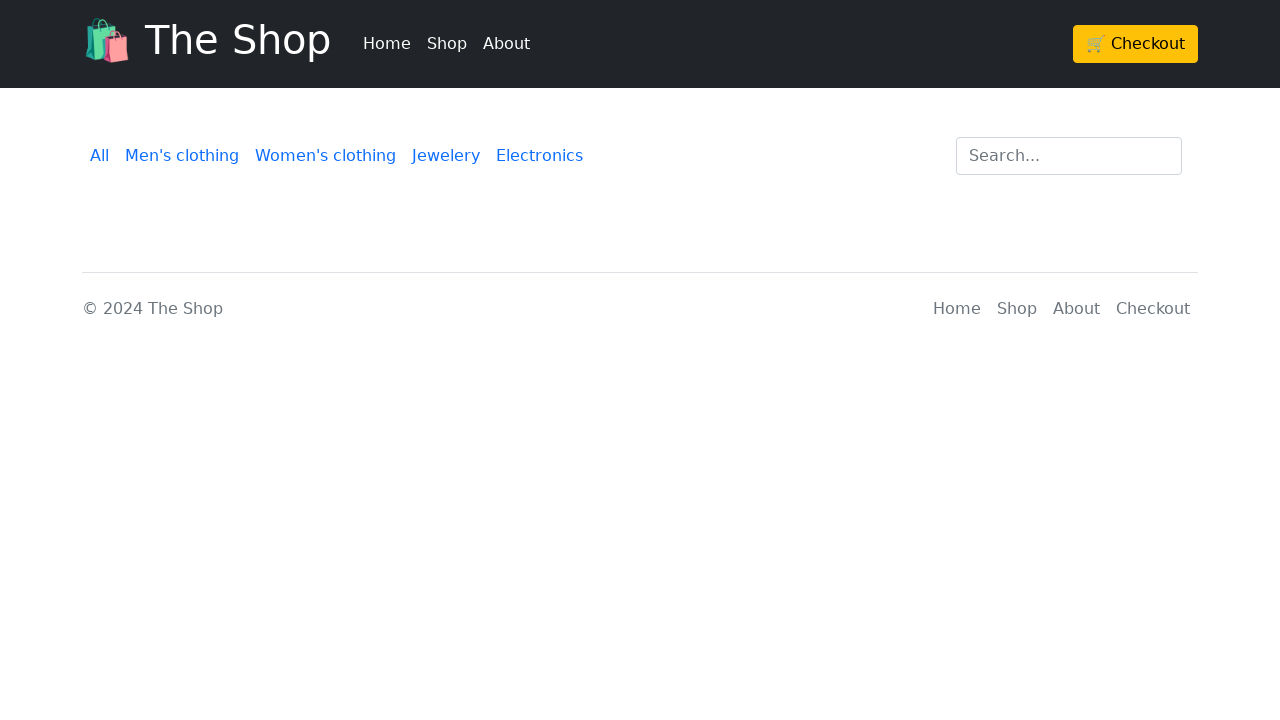

Located 'All' category link
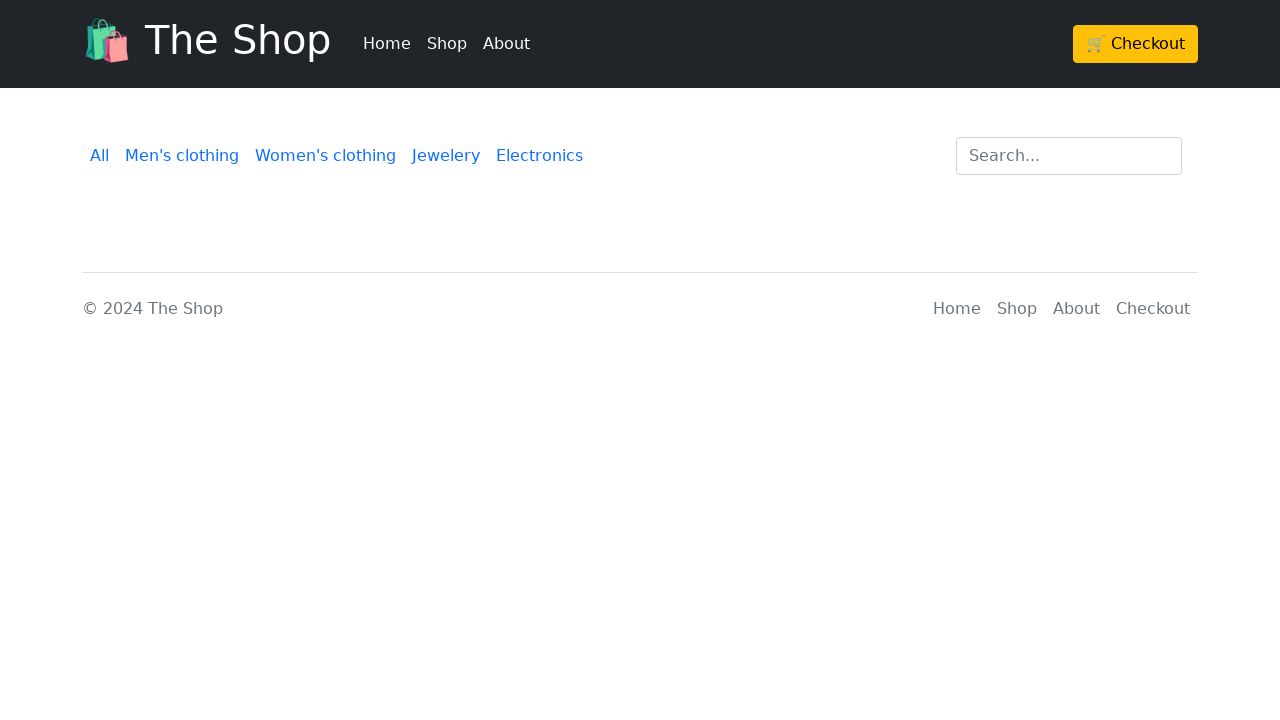

'All' category link is visible
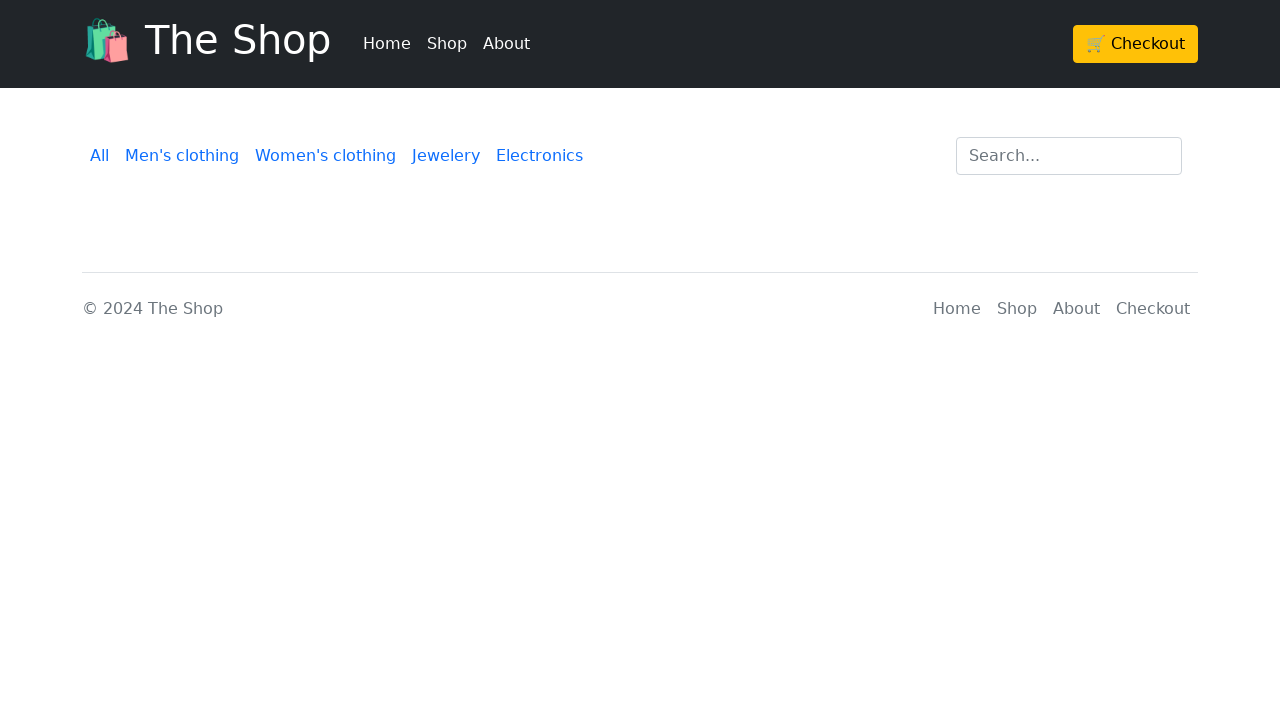

Clicked 'All' category link to display all products at (100, 156) on a:has-text('All')
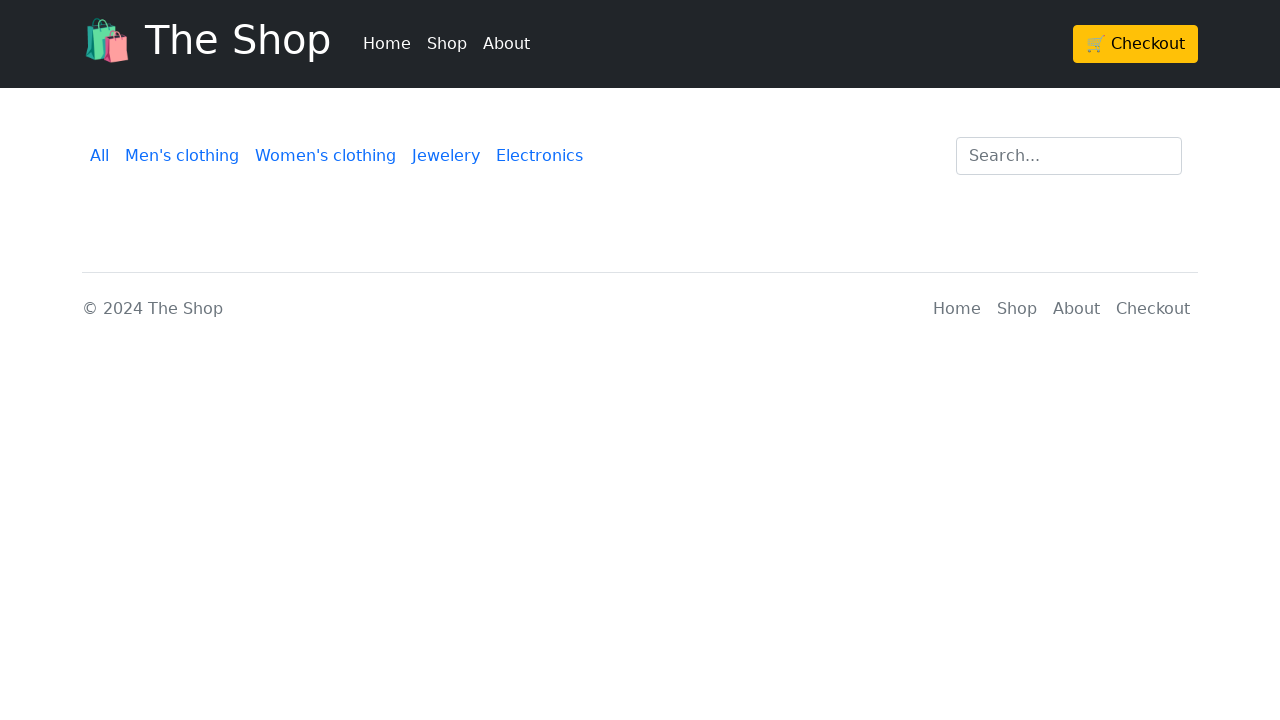

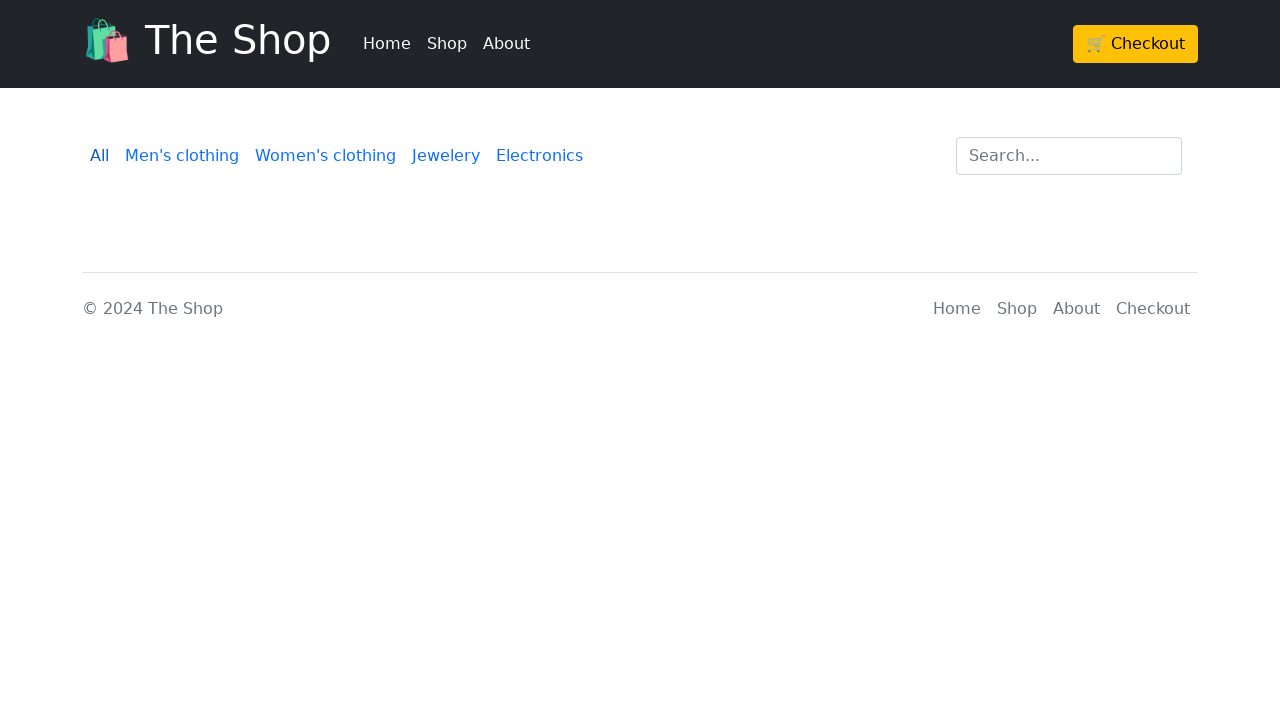